Tests prompt alert functionality by navigating to the alerts demo page, triggering a prompt alert, entering text, and accepting the alerts

Starting URL: http://demo.automationtesting.in/Alerts.html

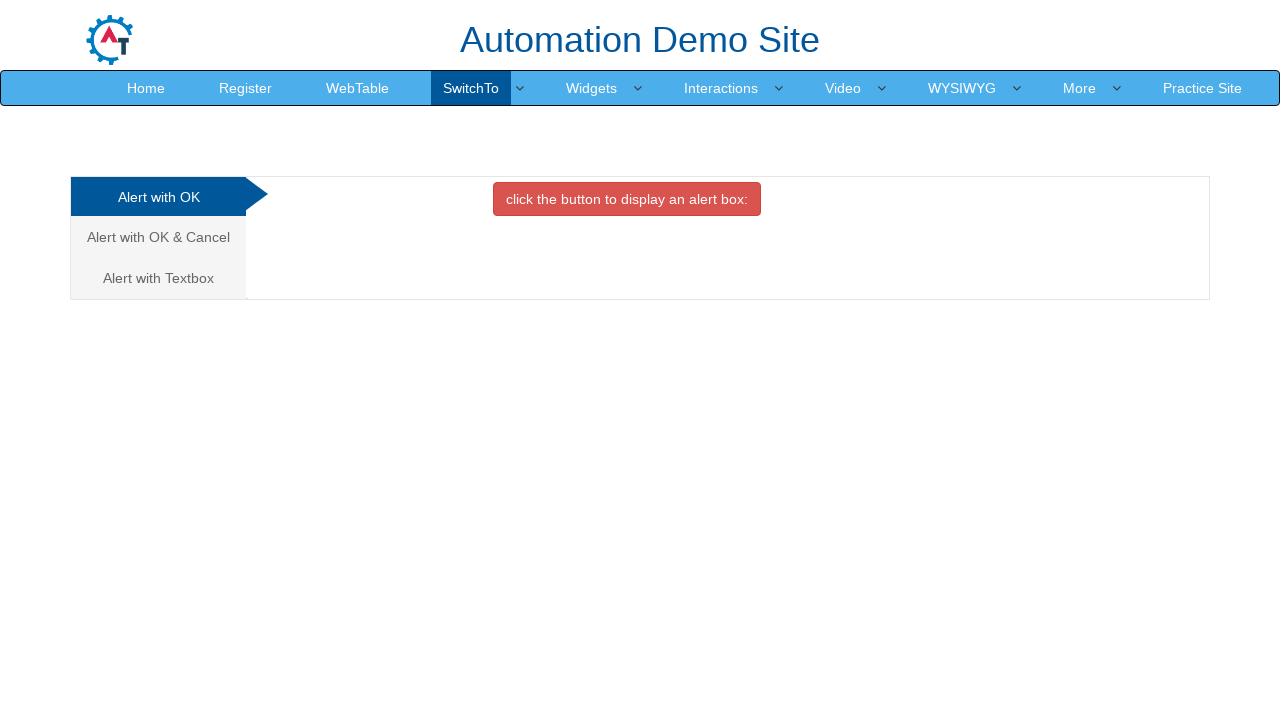

Clicked on the third tab (Alert with Textbox) at (158, 278) on ul.nav-tabs > li:nth-child(3) > a:nth-child(1)
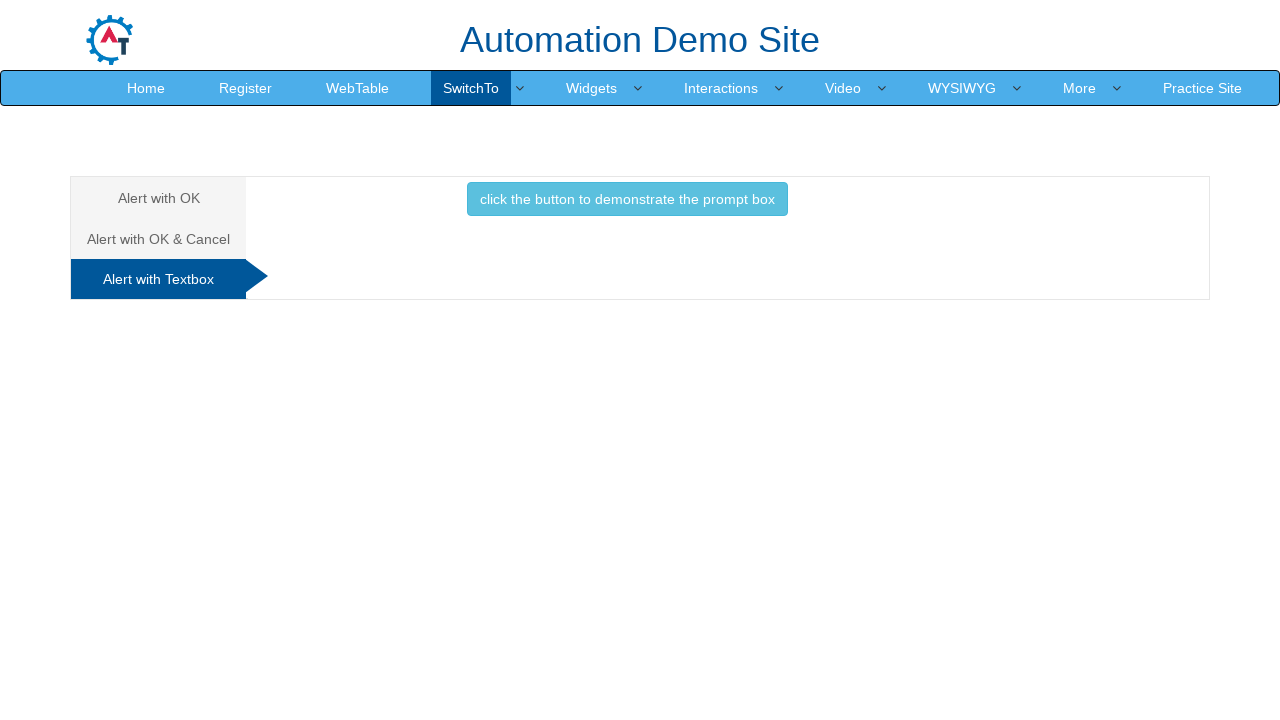

Clicked the button to trigger prompt alert at (627, 199) on #Textbox > button
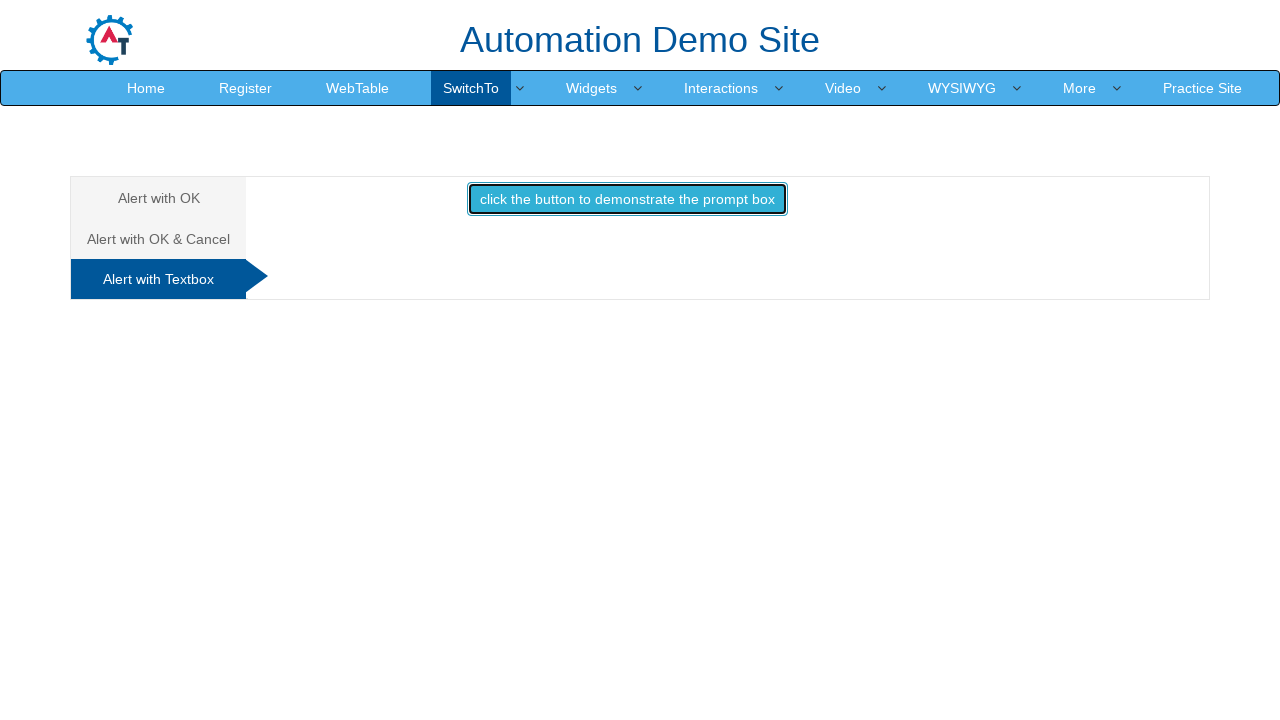

Set up dialog handler to accept prompt with text 'Hello Guys!!'
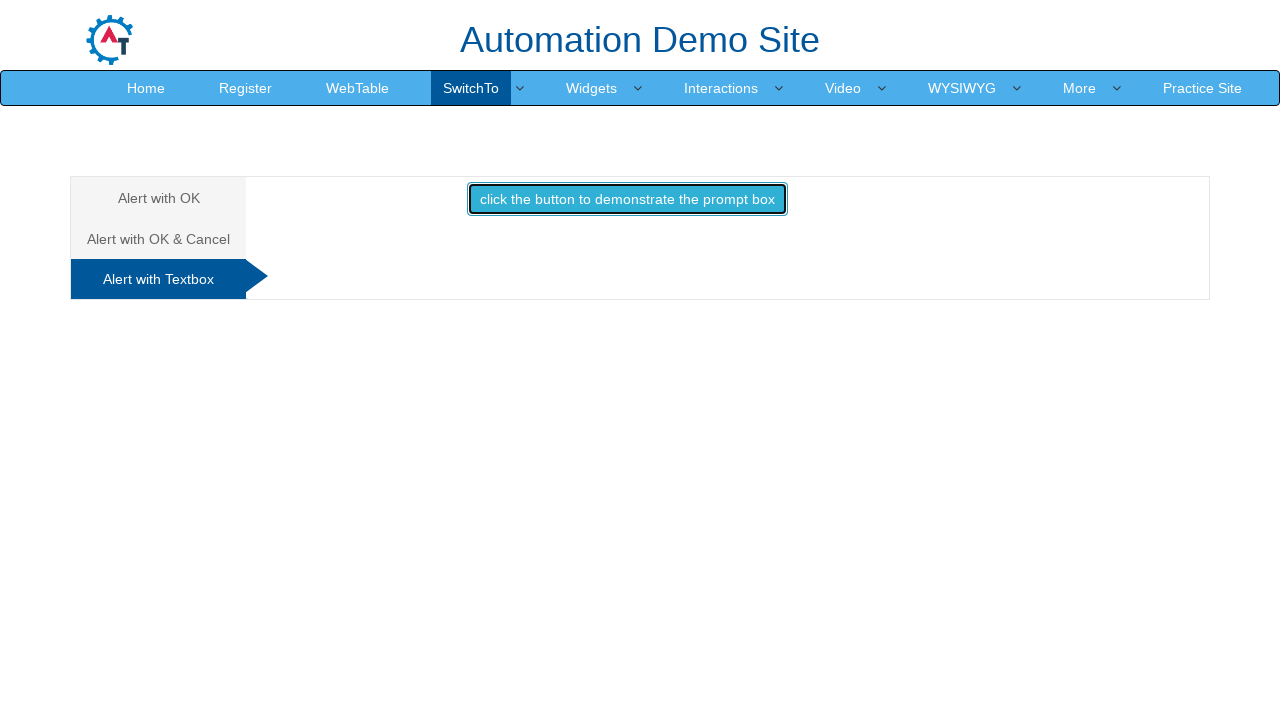

Second alert was handled automatically by the dialog handler
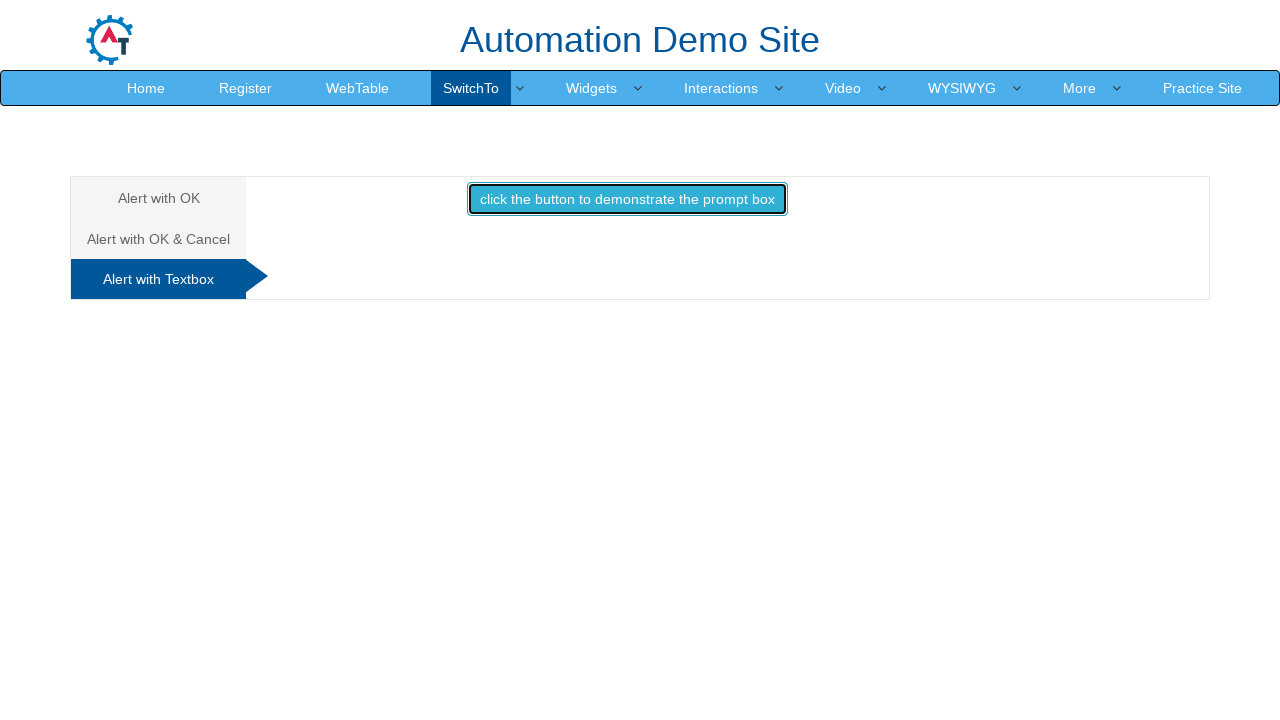

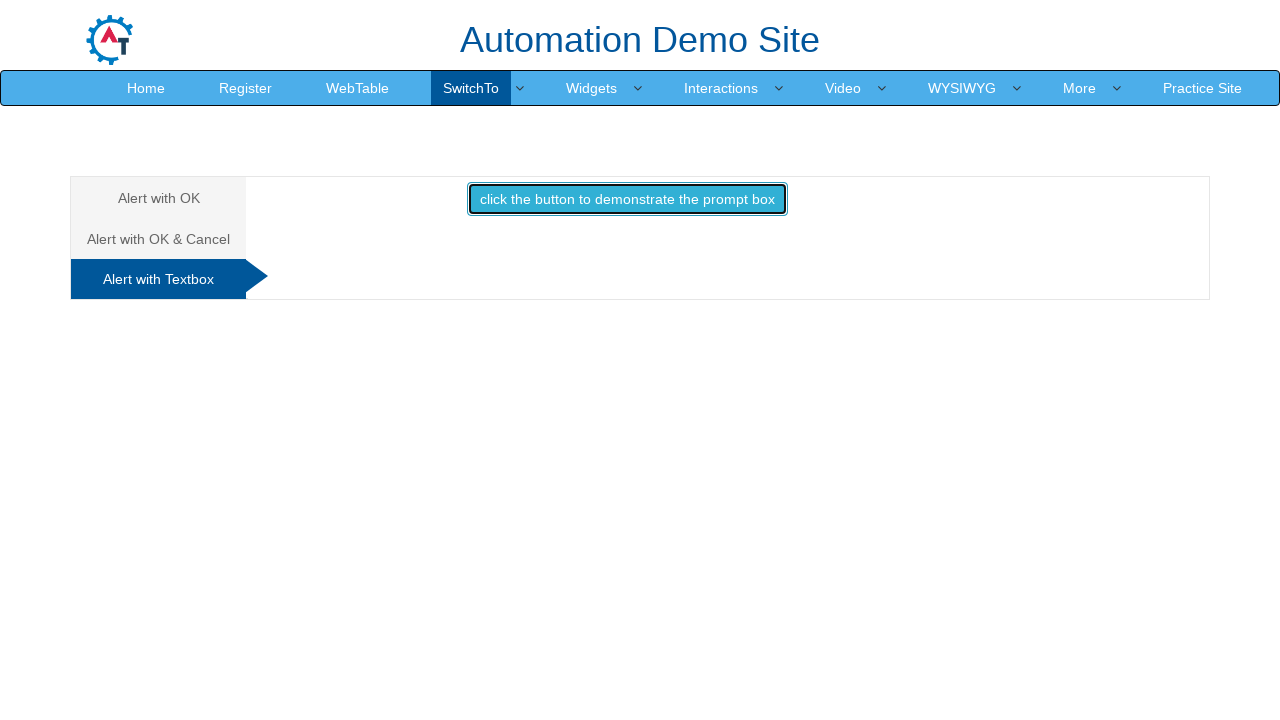